Tests accepting a basic JavaScript alert and verifying its text content

Starting URL: https://the-internet.herokuapp.com/javascript_alerts

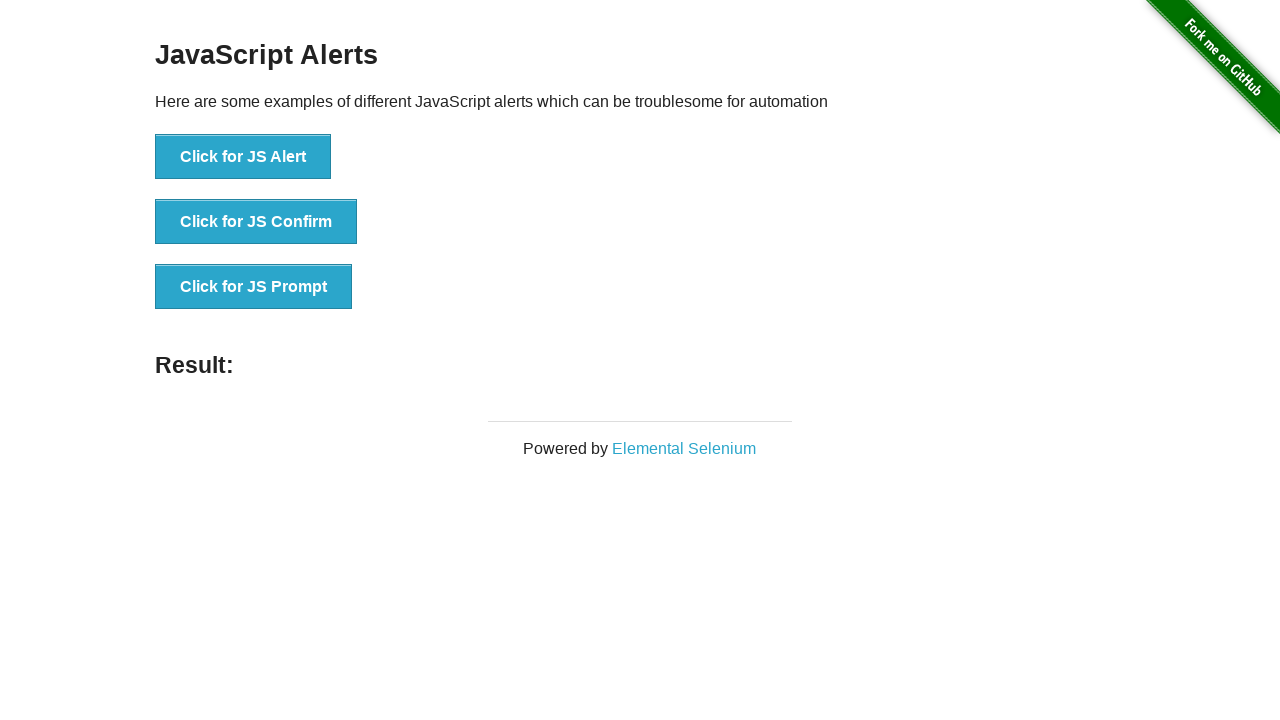

Clicked the JavaScript Alert button at (243, 157) on //button[@onclick="jsAlert()"]
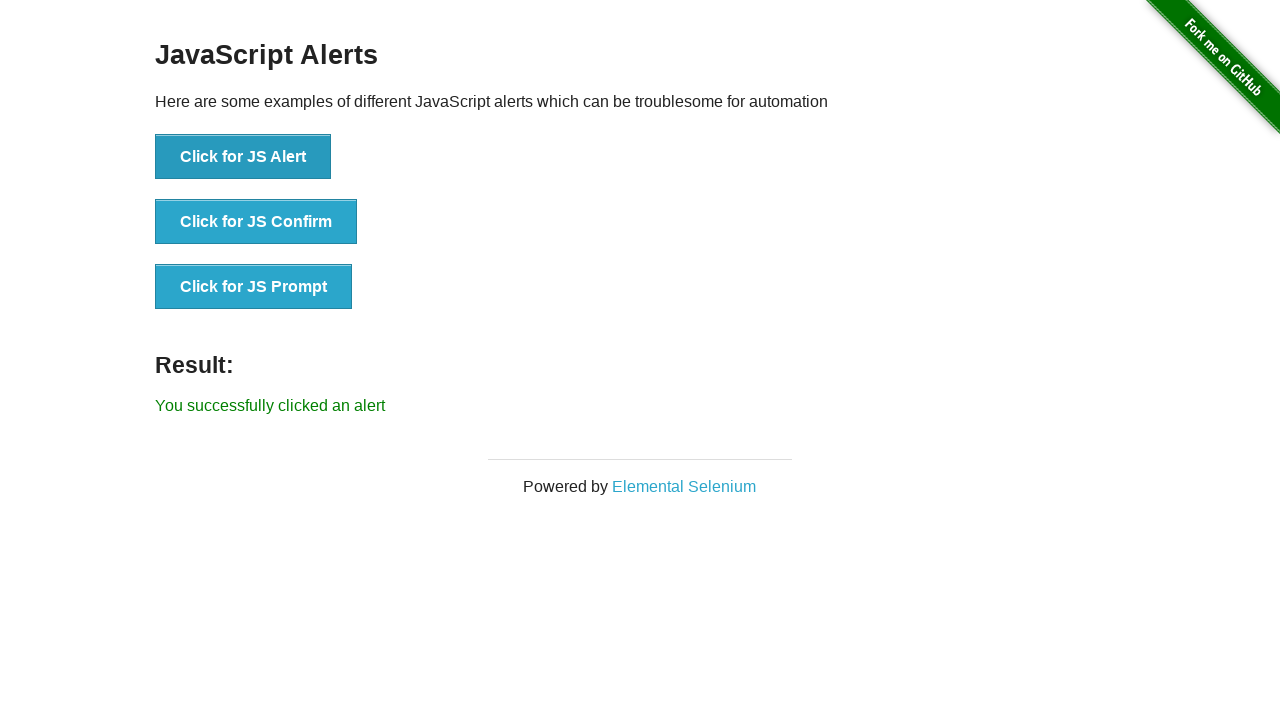

Set up dialog handler to accept alerts
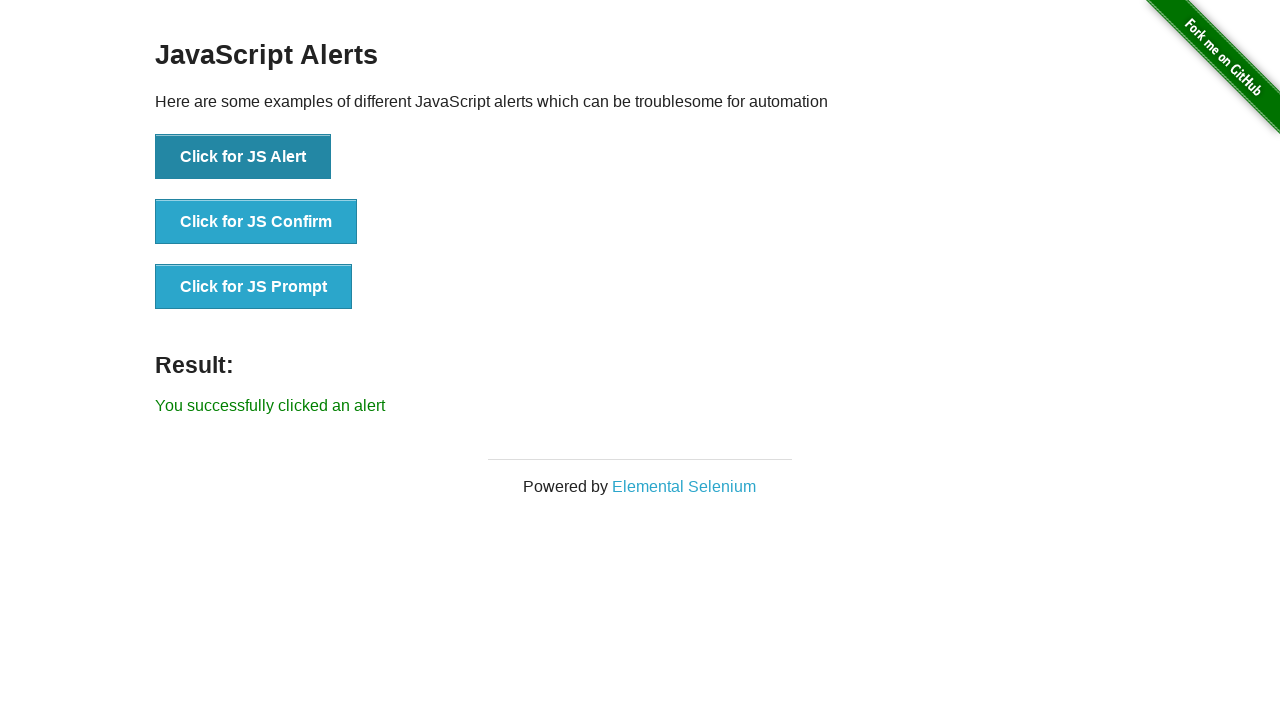

Clicked the JavaScript Alert button to trigger and accept the alert at (243, 157) on //button[@onclick="jsAlert()"]
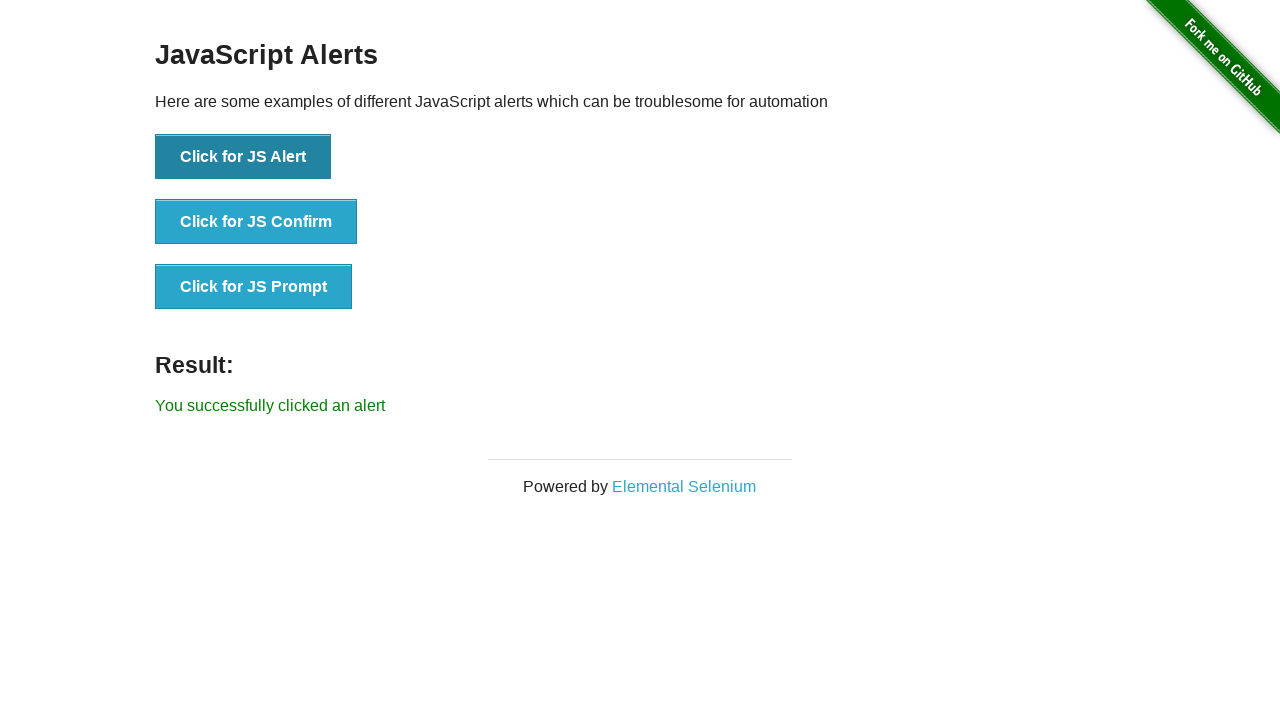

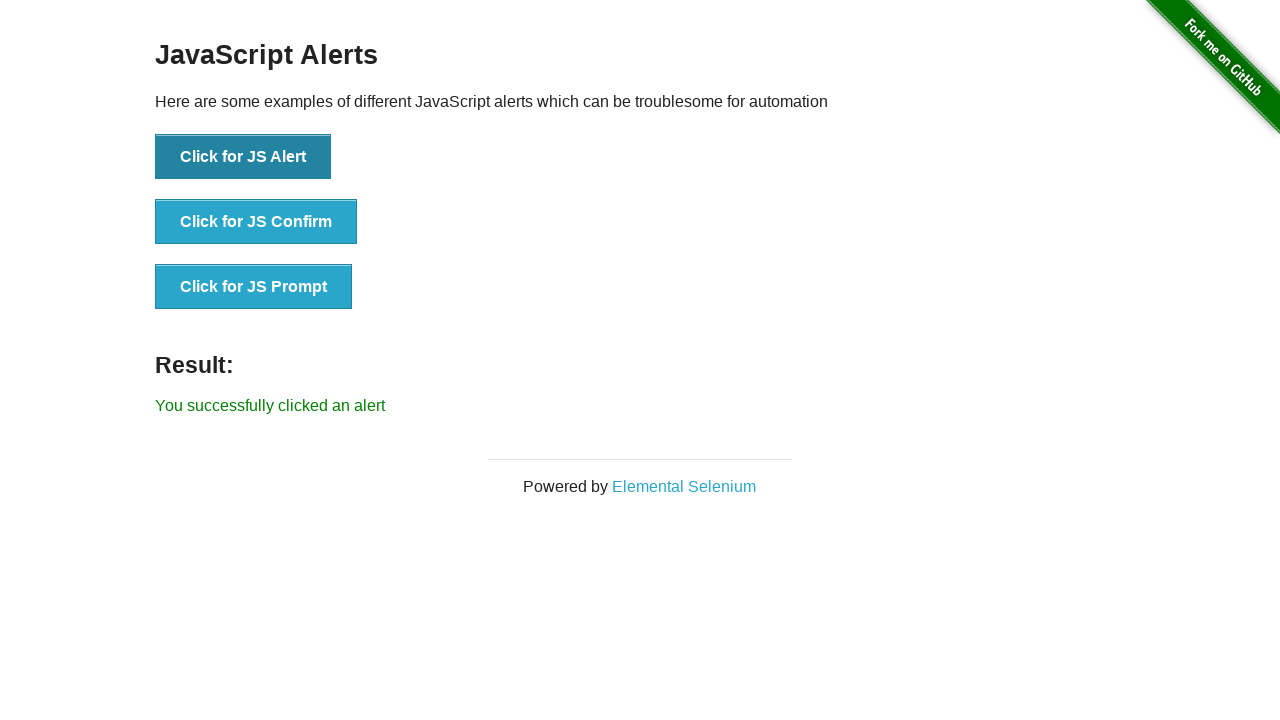